Tests radio button functionality by clicking on different radio buttons (hockey, football, red) and verifying they become selected after clicking.

Starting URL: https://practice.cydeo.com/radio_buttons

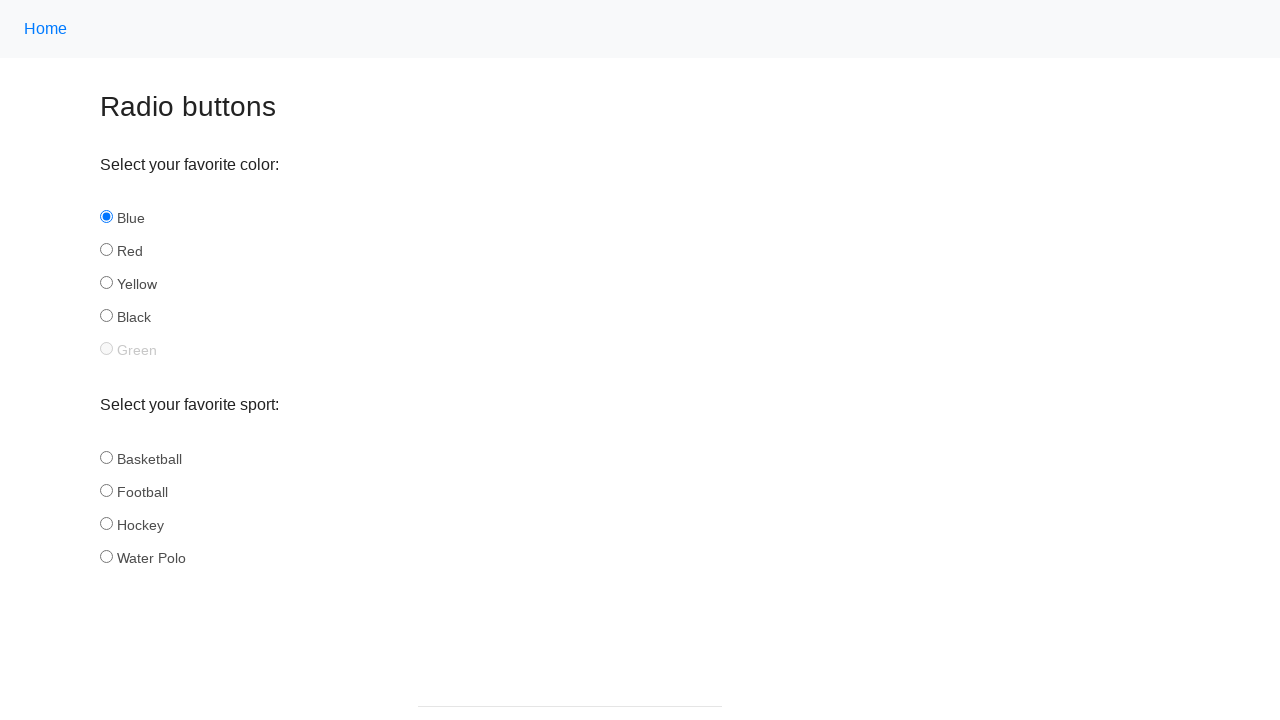

Clicked on 'hockey' radio button in the sport group at (106, 523) on input[name='sport'][id='hockey']
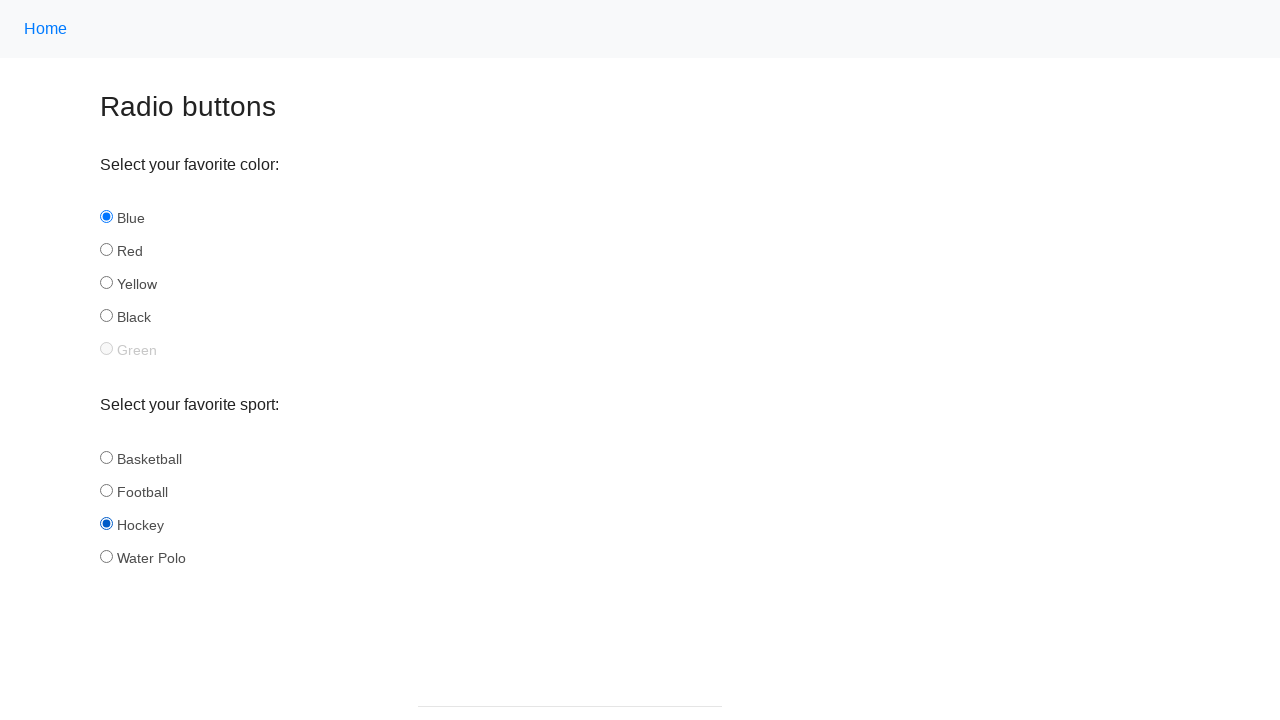

Verified that hockey radio button is selected
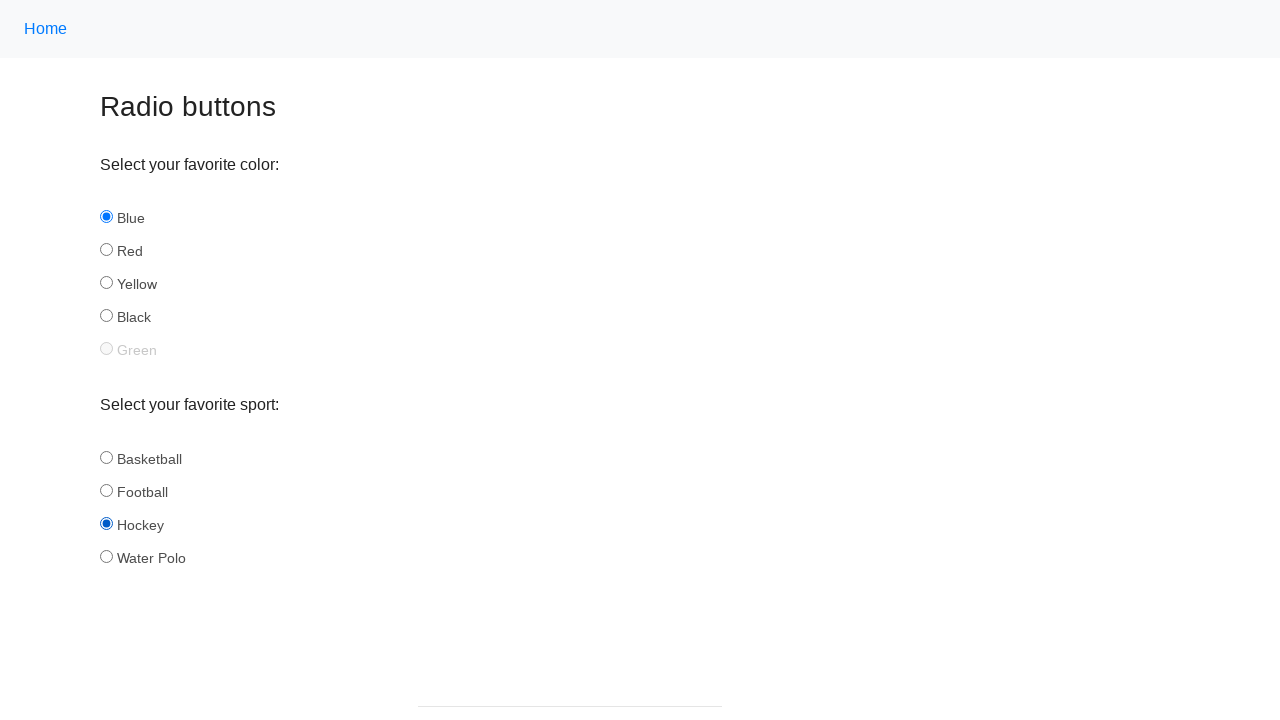

Clicked on 'football' radio button in the sport group at (106, 490) on input[name='sport'][id='football']
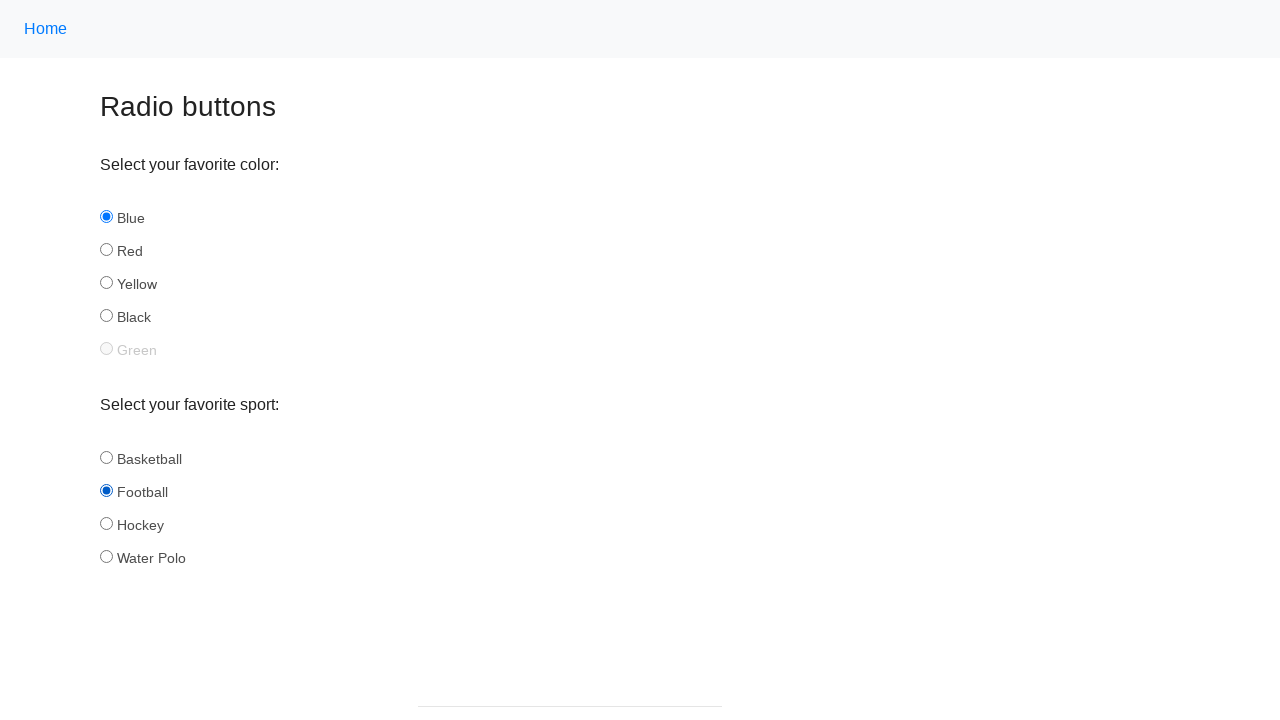

Verified that football radio button is selected
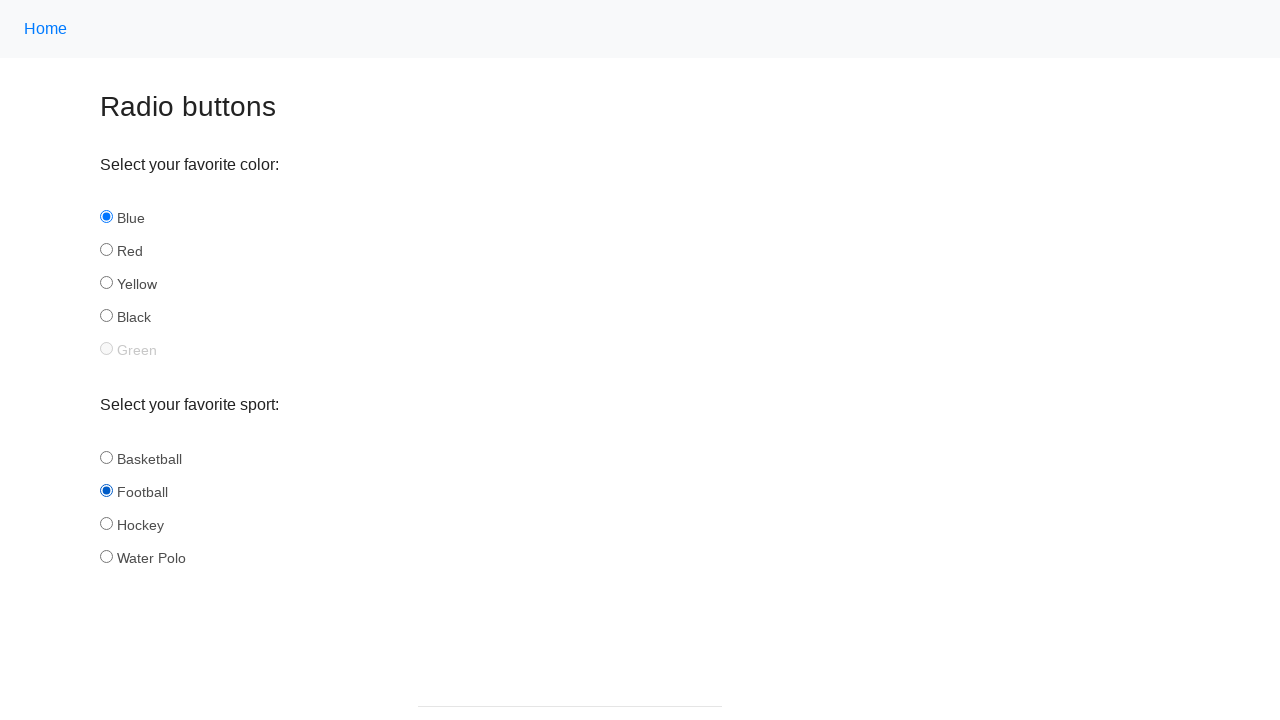

Clicked on 'red' radio button in the color group at (106, 250) on input[name='color'][id='red']
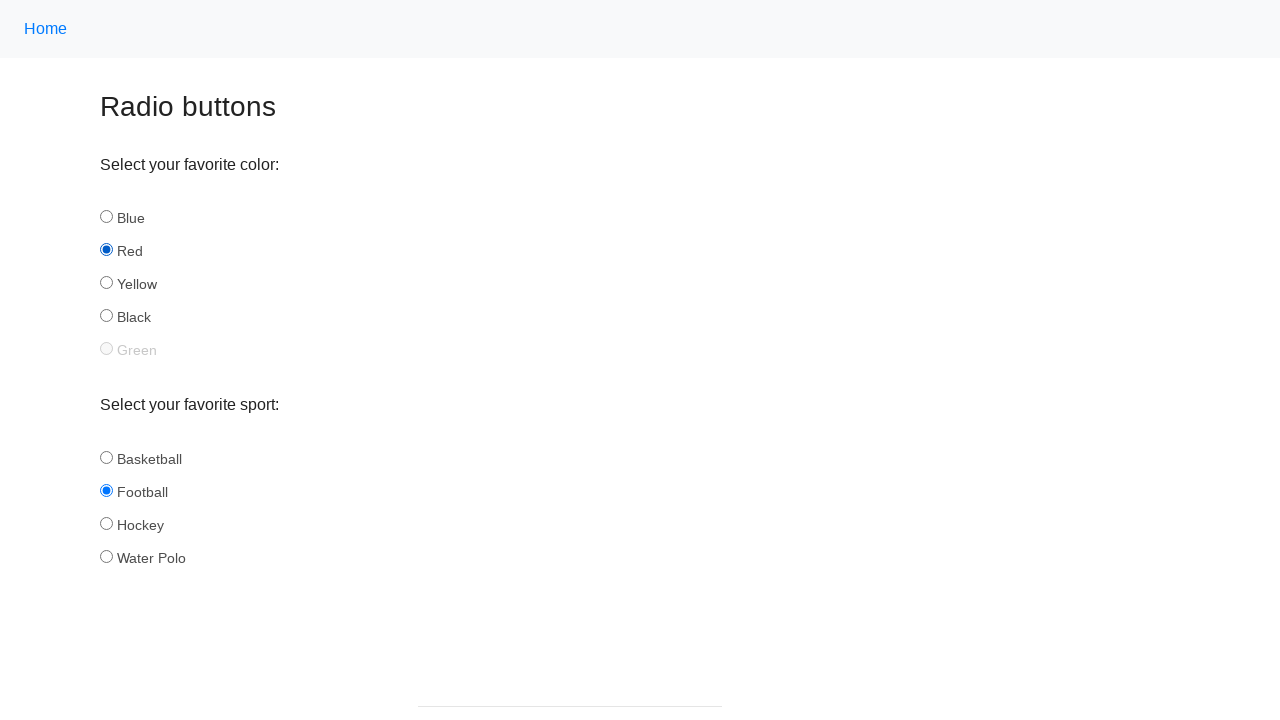

Verified that red radio button is selected
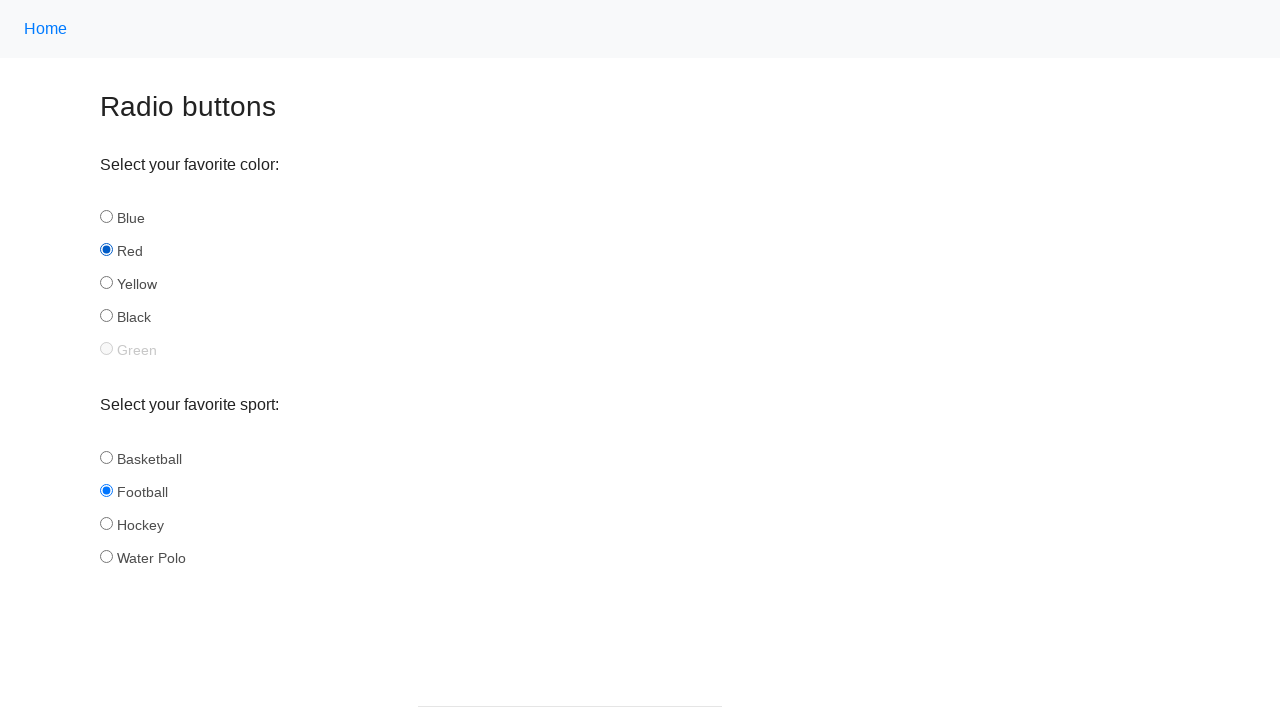

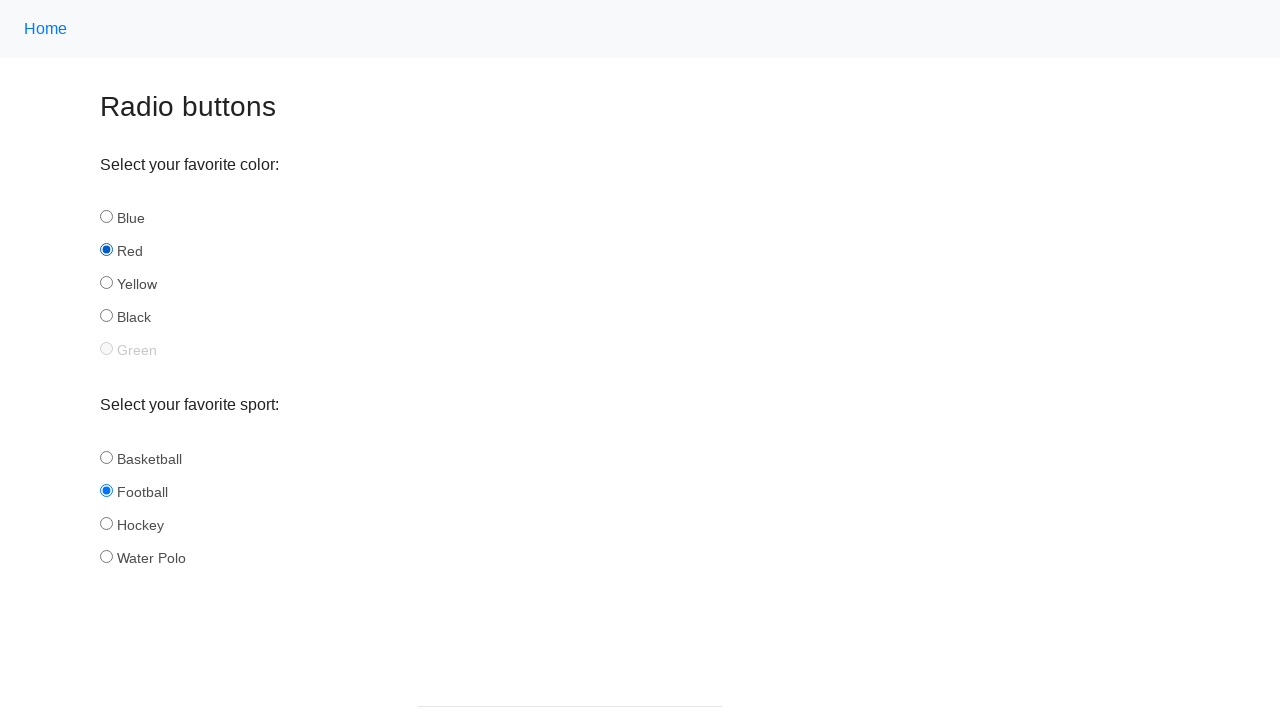